Tests browsing programming languages starting with letter M and verifies MySQL is listed as the last language in the table.

Starting URL: http://www.99-bottles-of-beer.net/

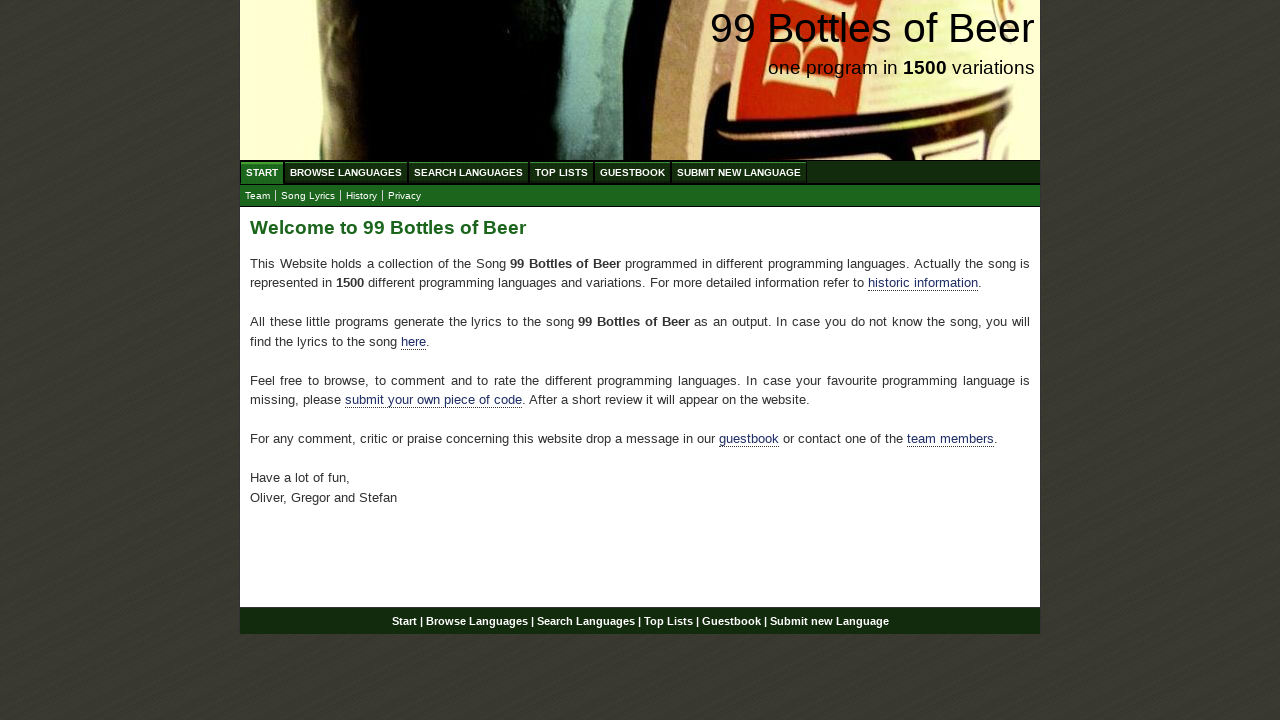

Clicked on Browse Languages menu at (346, 172) on xpath=/html/body/div/div[2]/ul[1]/li[2]/a
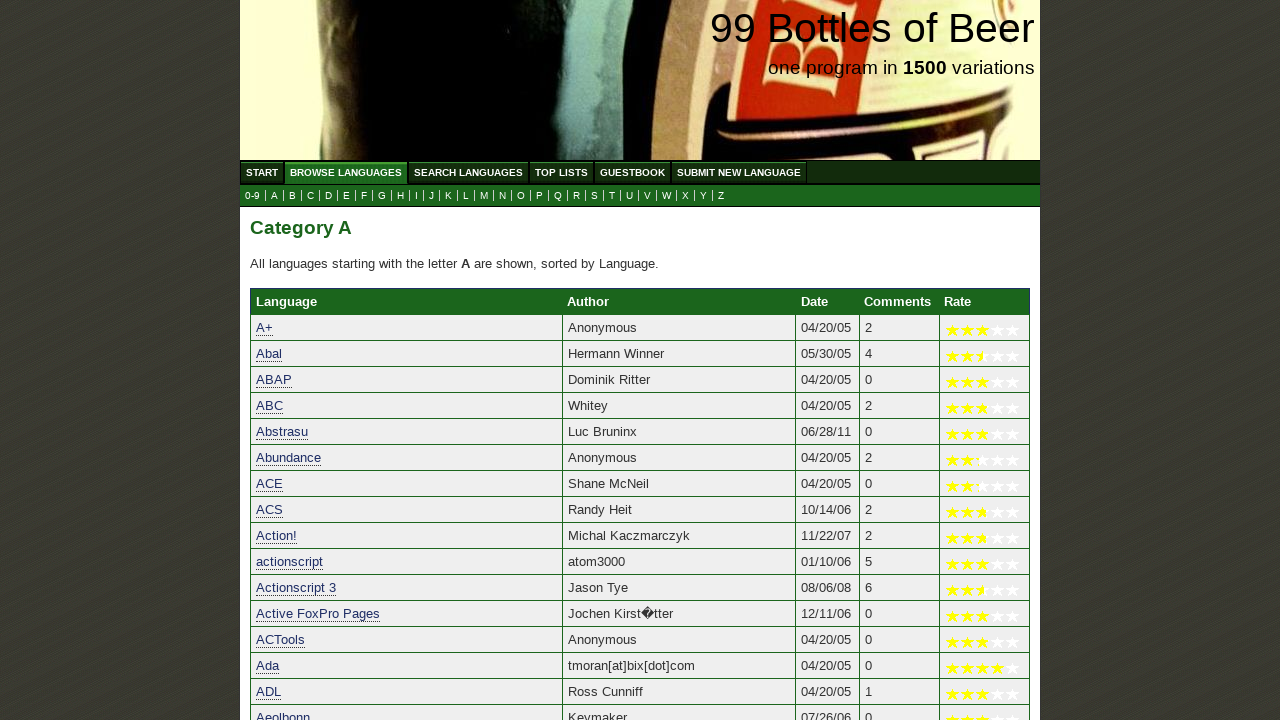

Clicked on M submenu to view languages starting with M at (484, 196) on xpath=/html/body/div/div[2]/ul[2]/li[14]/a
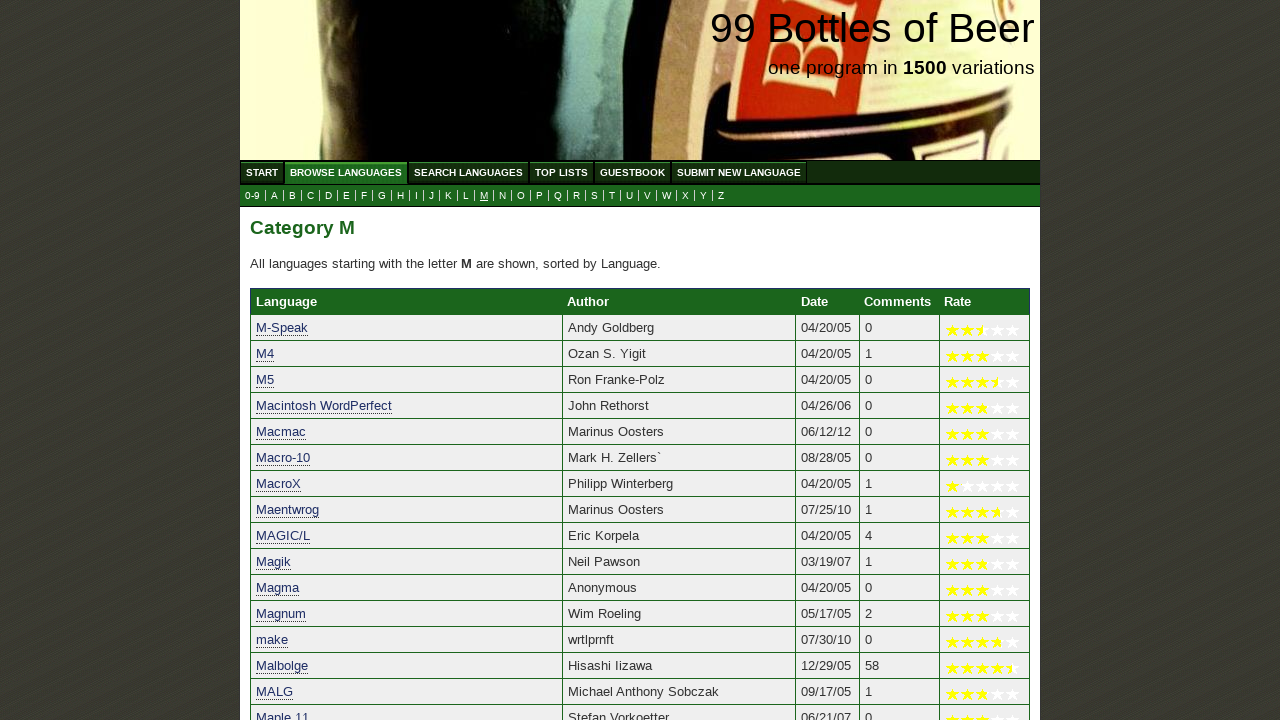

Verified MySQL entry is displayed as the last language in the table
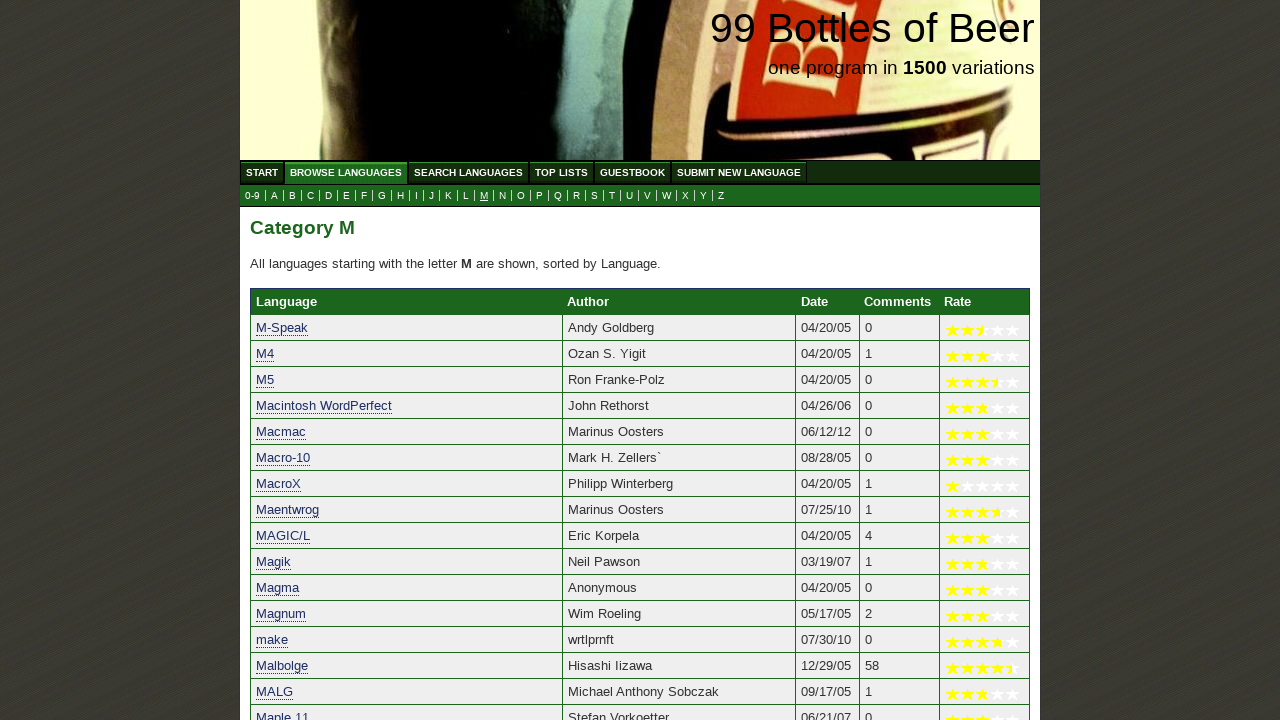

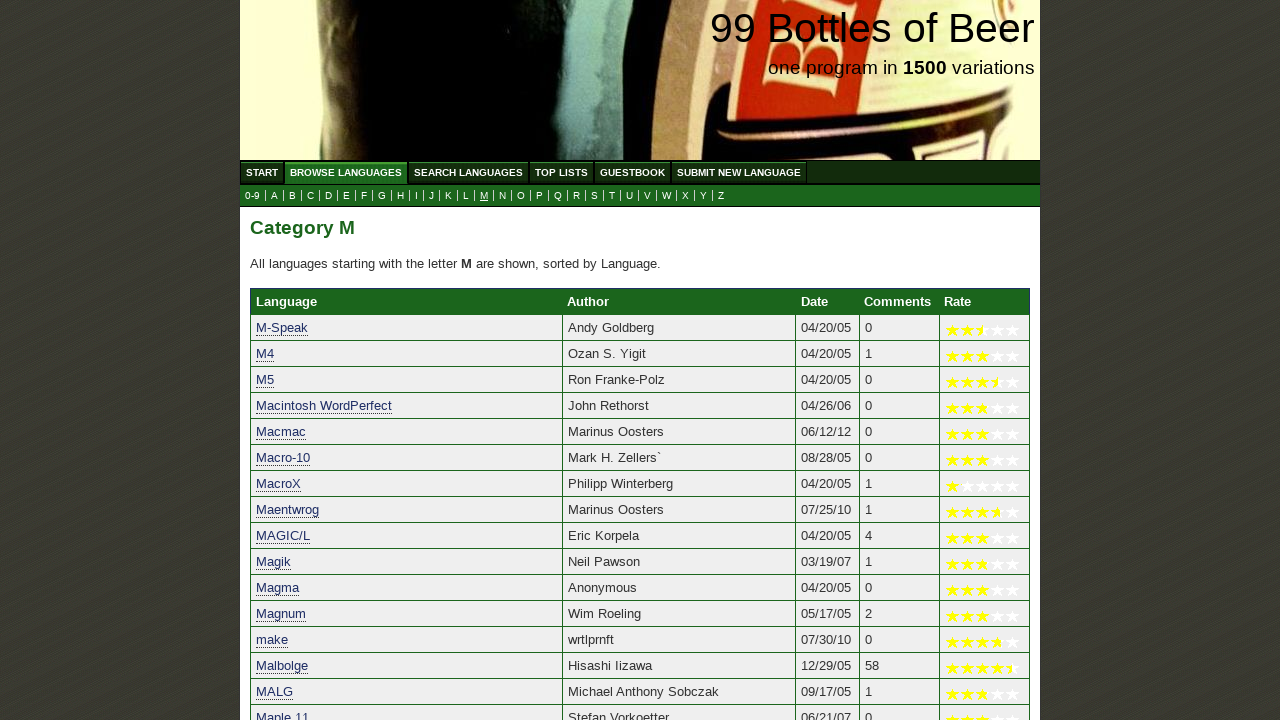